Navigates to Browse Languages section and verifies the table headers

Starting URL: http://www.99-bottles-of-beer.net/

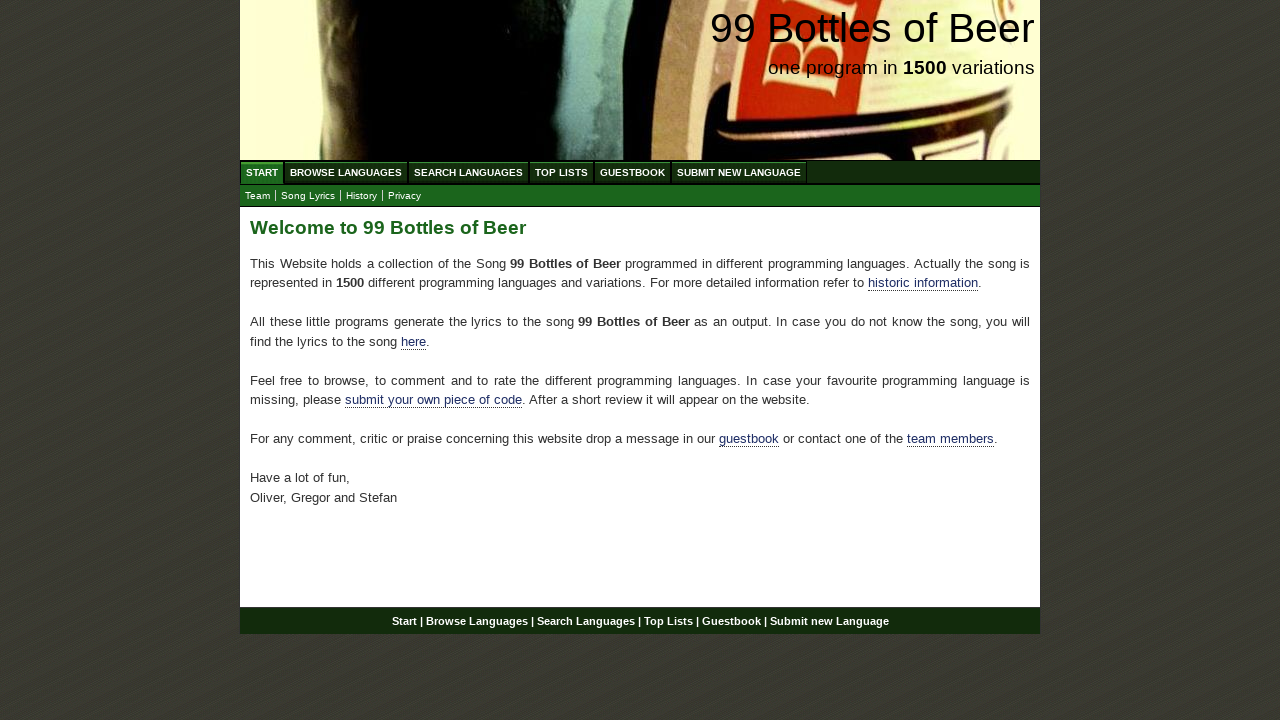

Clicked on Browse Languages link in navigation menu at (346, 172) on xpath=//div[@id='navigation']/ul[@id='menu']/li/a[@href='/abc.html']
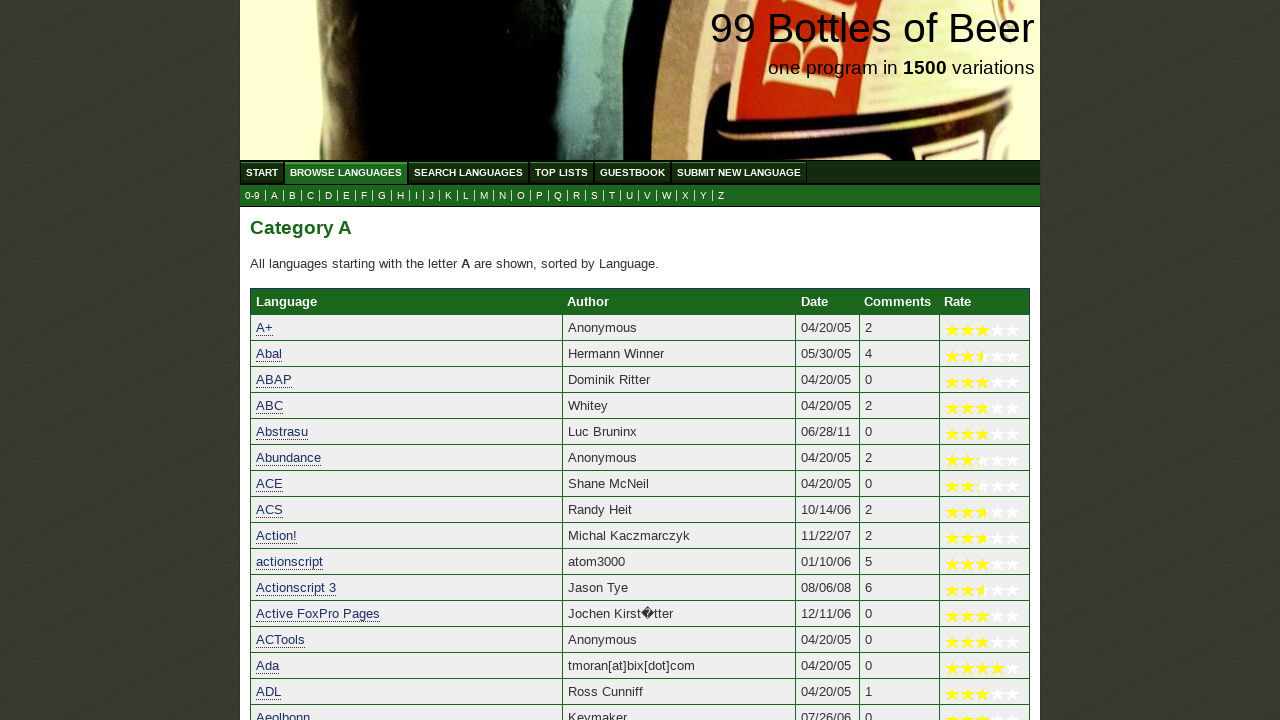

Verified Language header is present in table
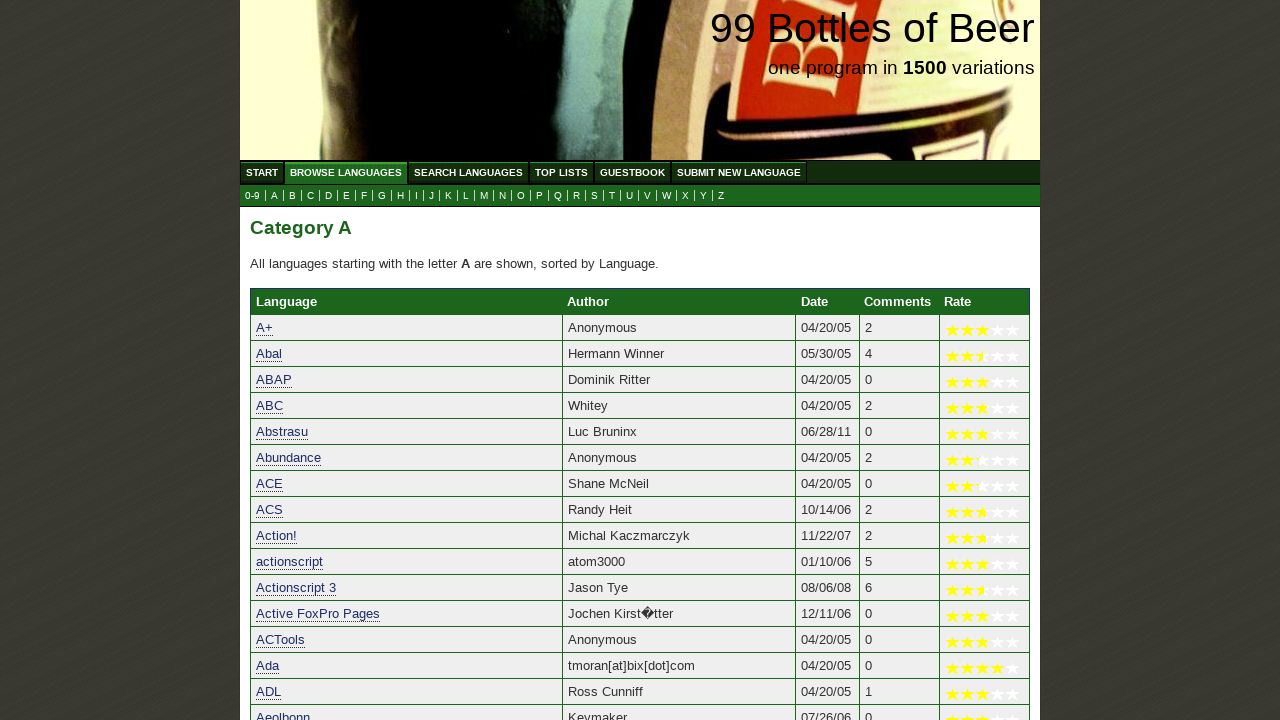

Verified Author header is present in table
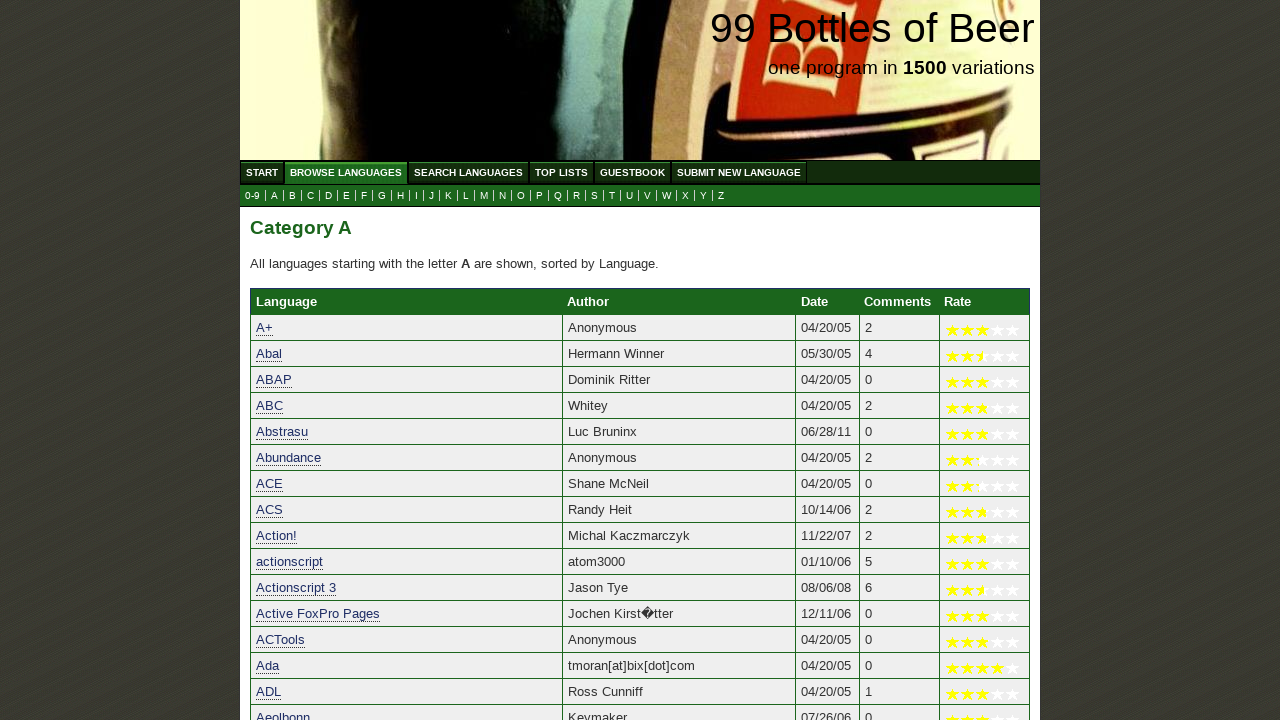

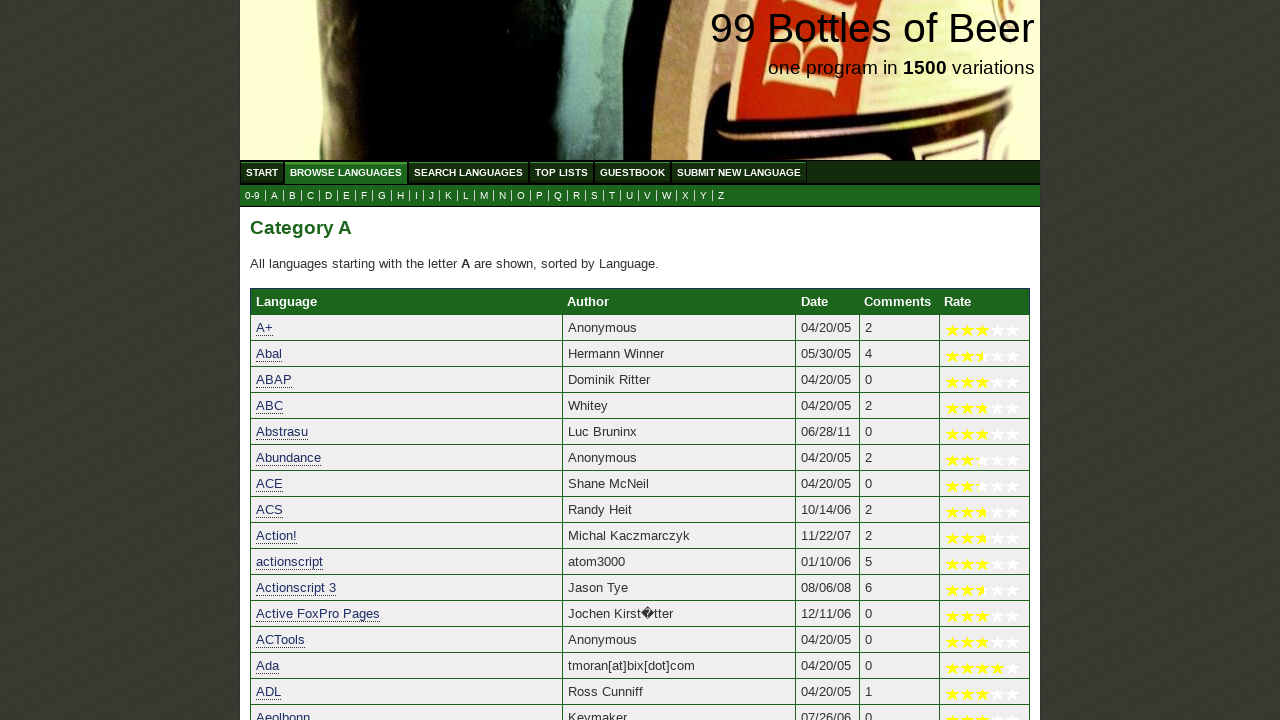